Tests drag and drop functionality on jQuery UI demo page by switching to an iframe and dragging an element to a target drop zone

Starting URL: http://jqueryui.com/droppable

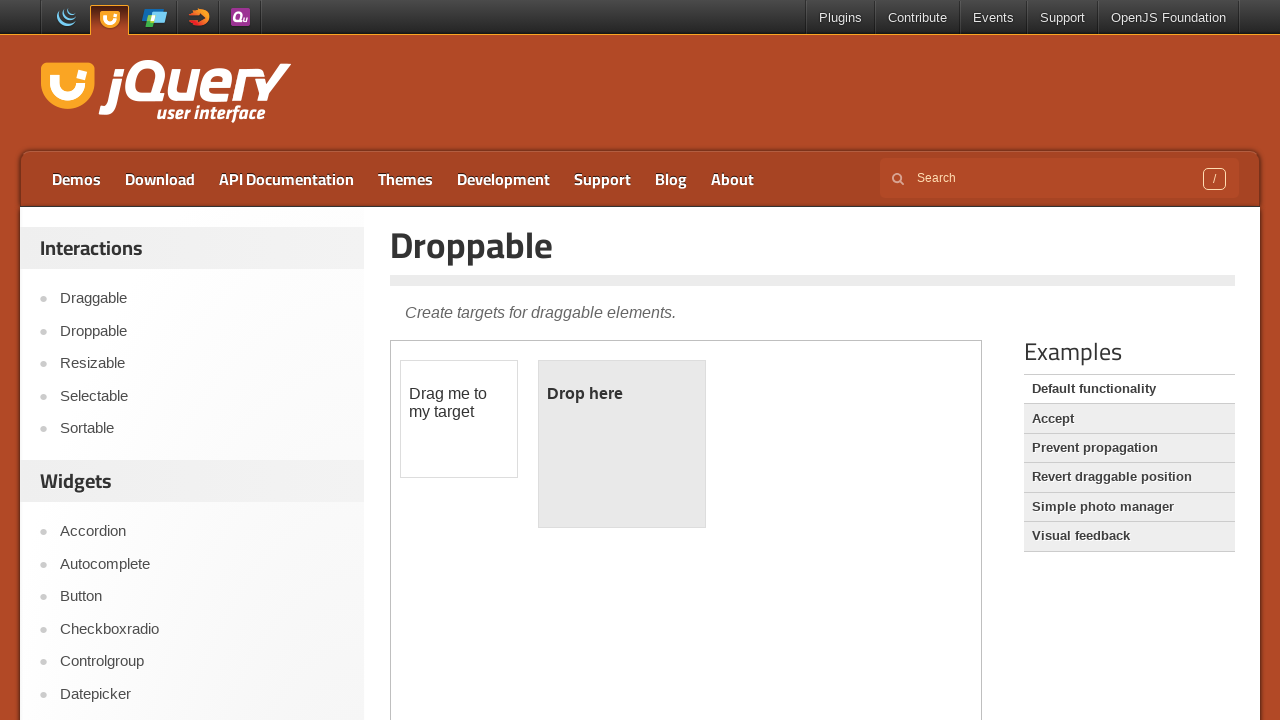

Navigated to jQuery UI droppable demo page
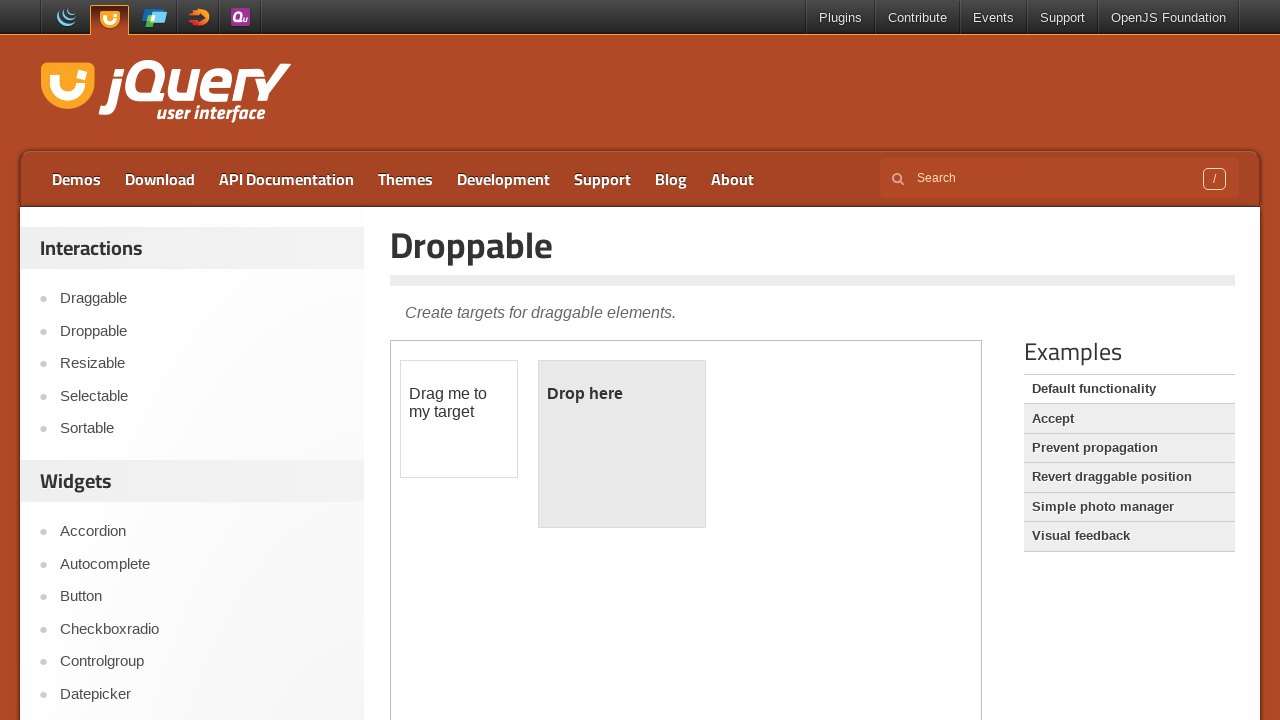

Located demo iframe
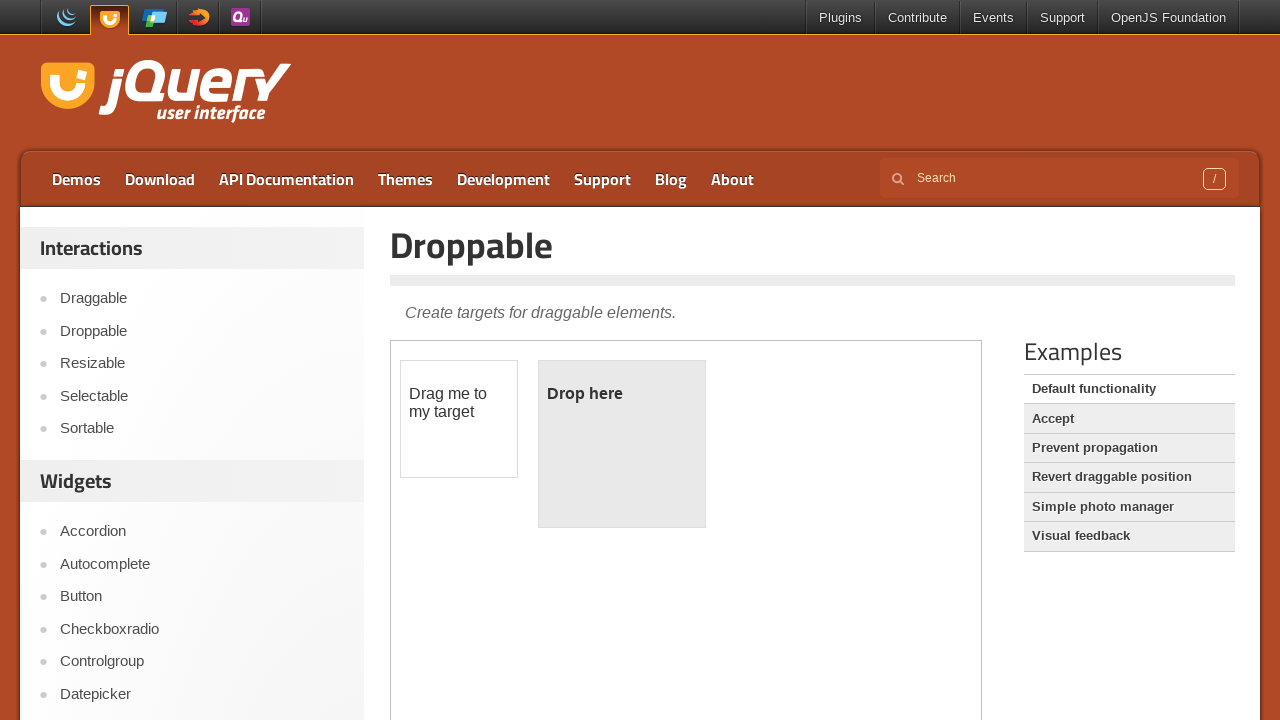

Clicked on draggable element at (459, 419) on iframe.demo-frame >> internal:control=enter-frame >> #draggable
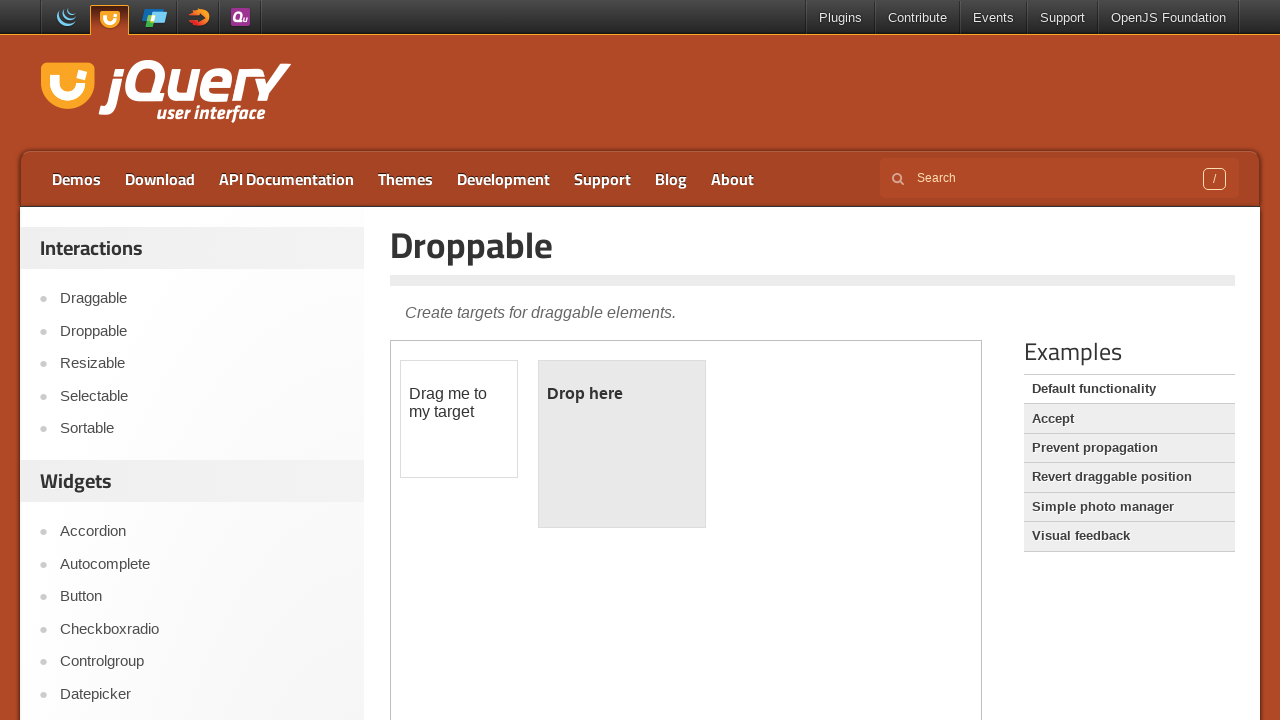

Dragged element to drop target zone at (622, 444)
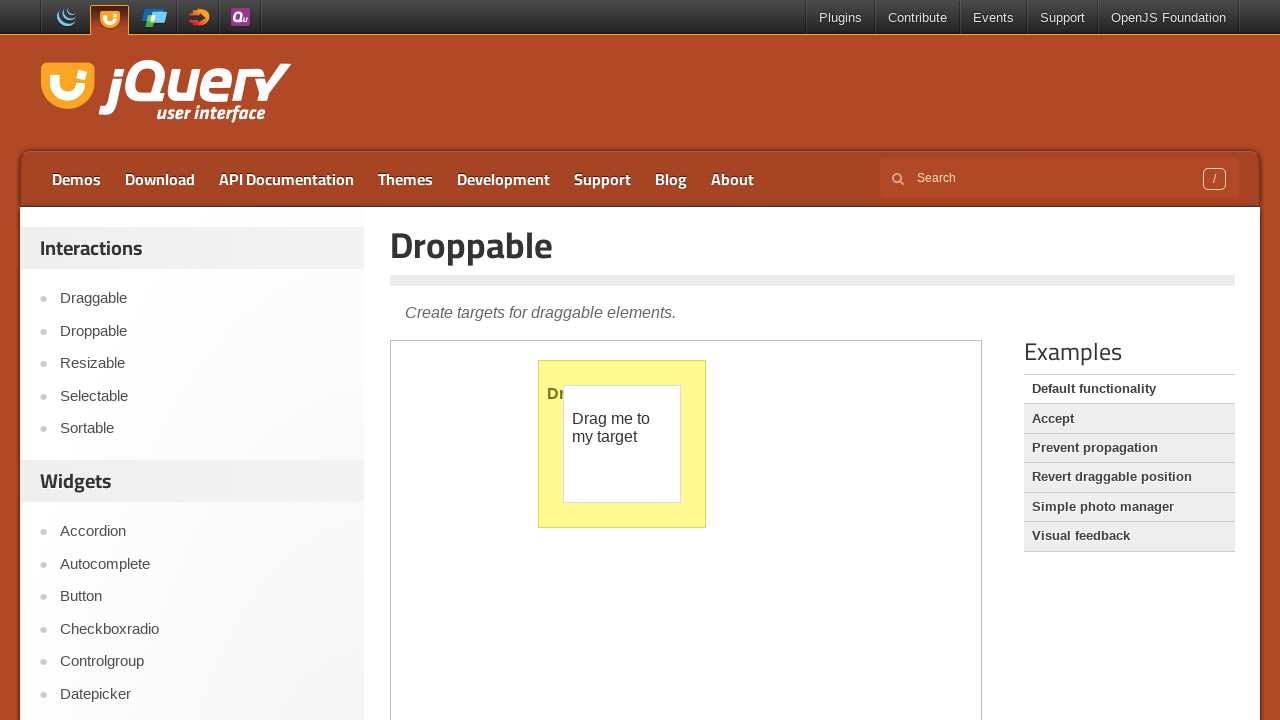

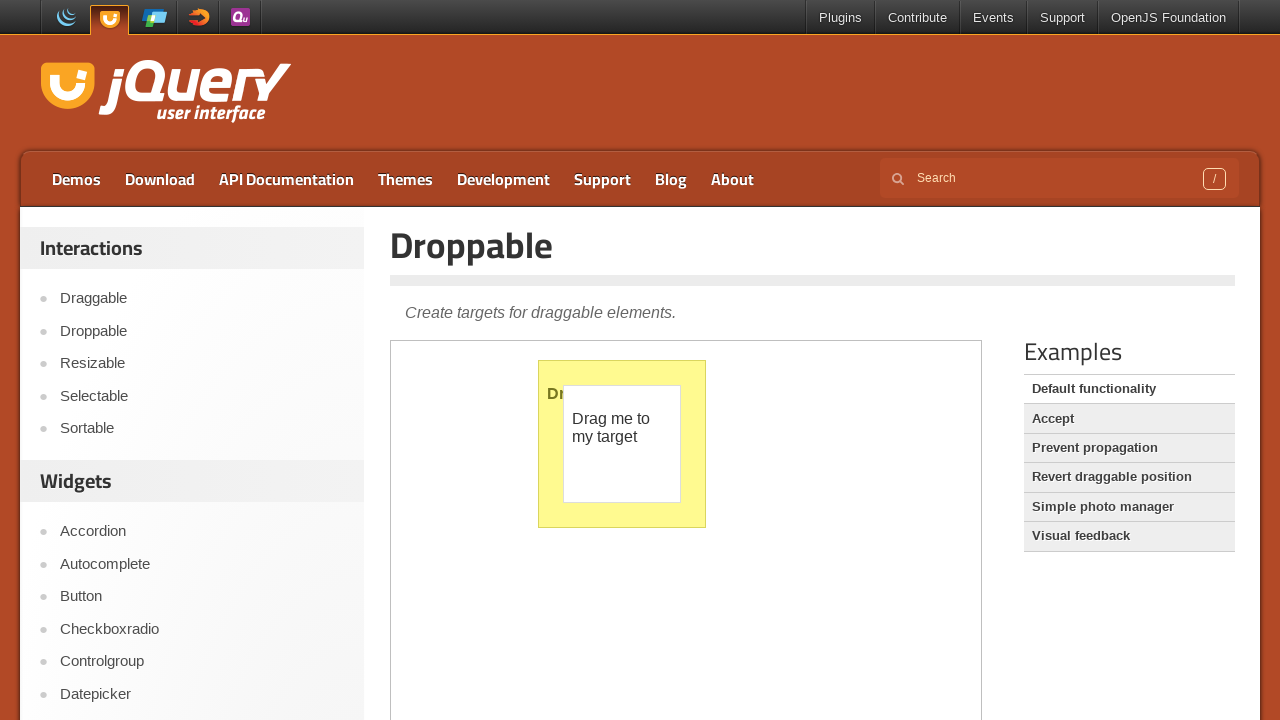